Tests keyboard input functionality by sending keys to the page and verifying the displayed text

Starting URL: https://training-support.net/webelements/keyboard-events

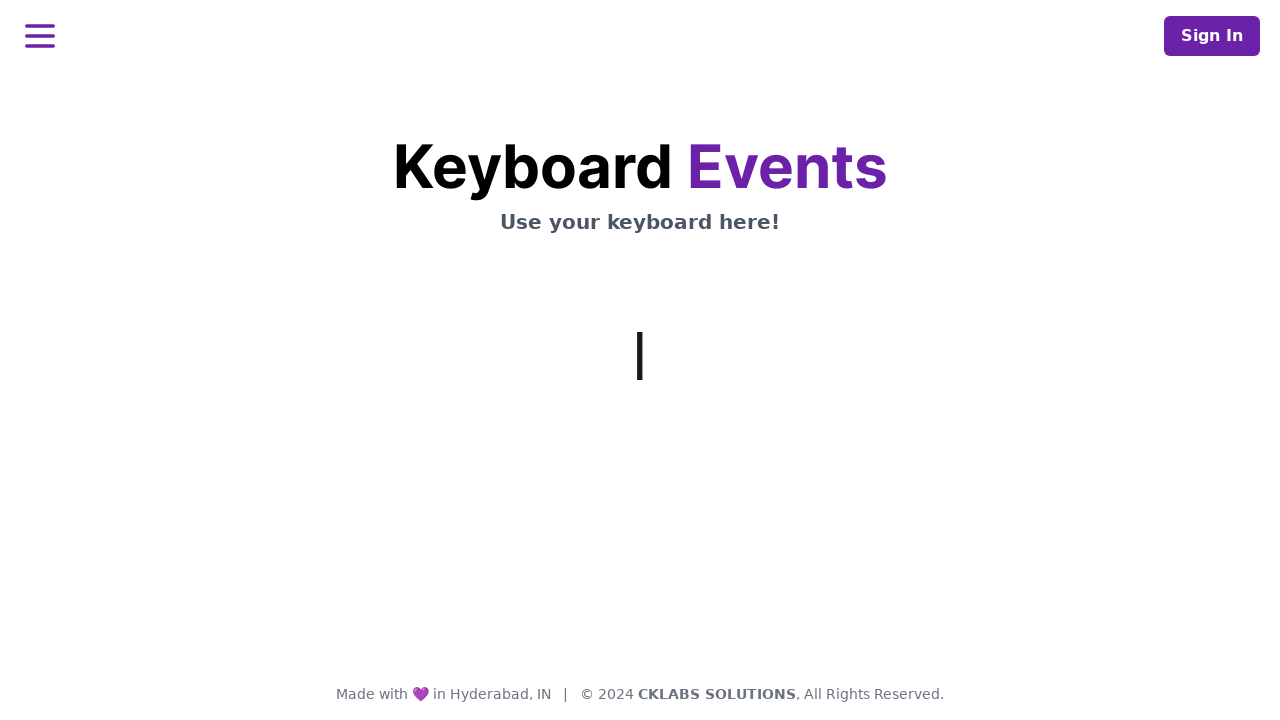

Typed 'This is Praveen!!!' using keyboard input
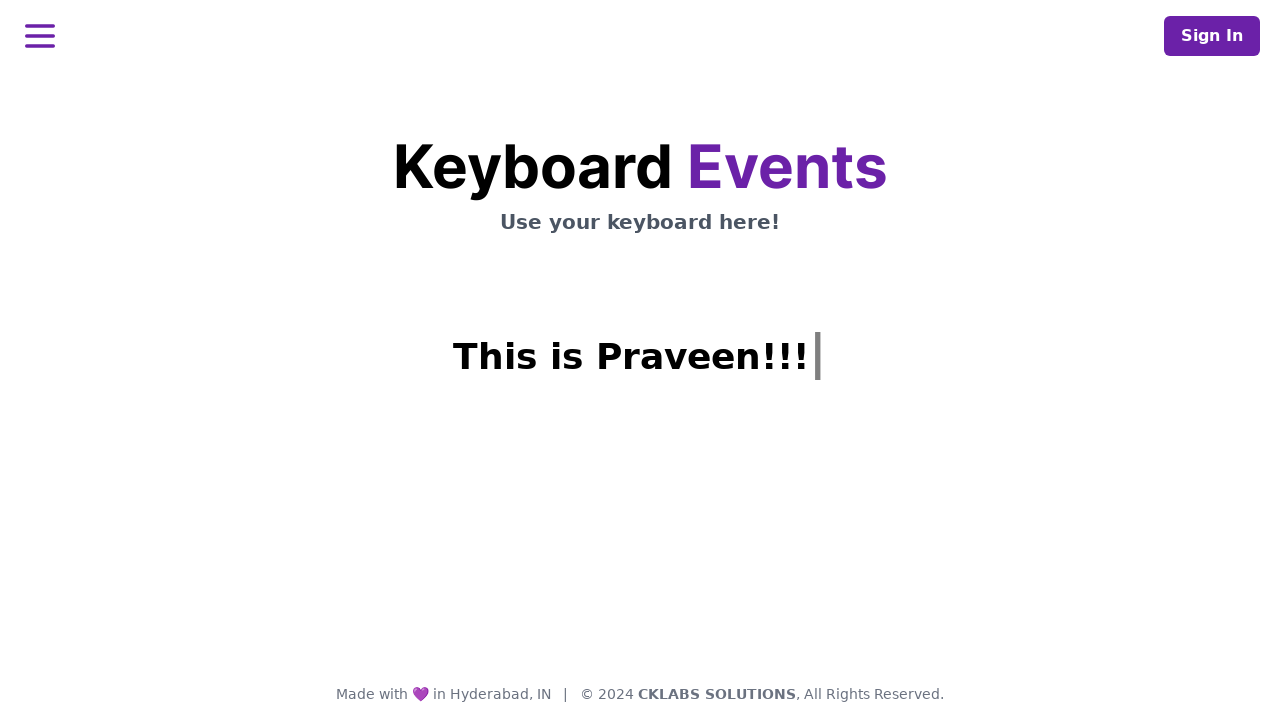

Verified that the typed text appears in h1 element with class mt-3
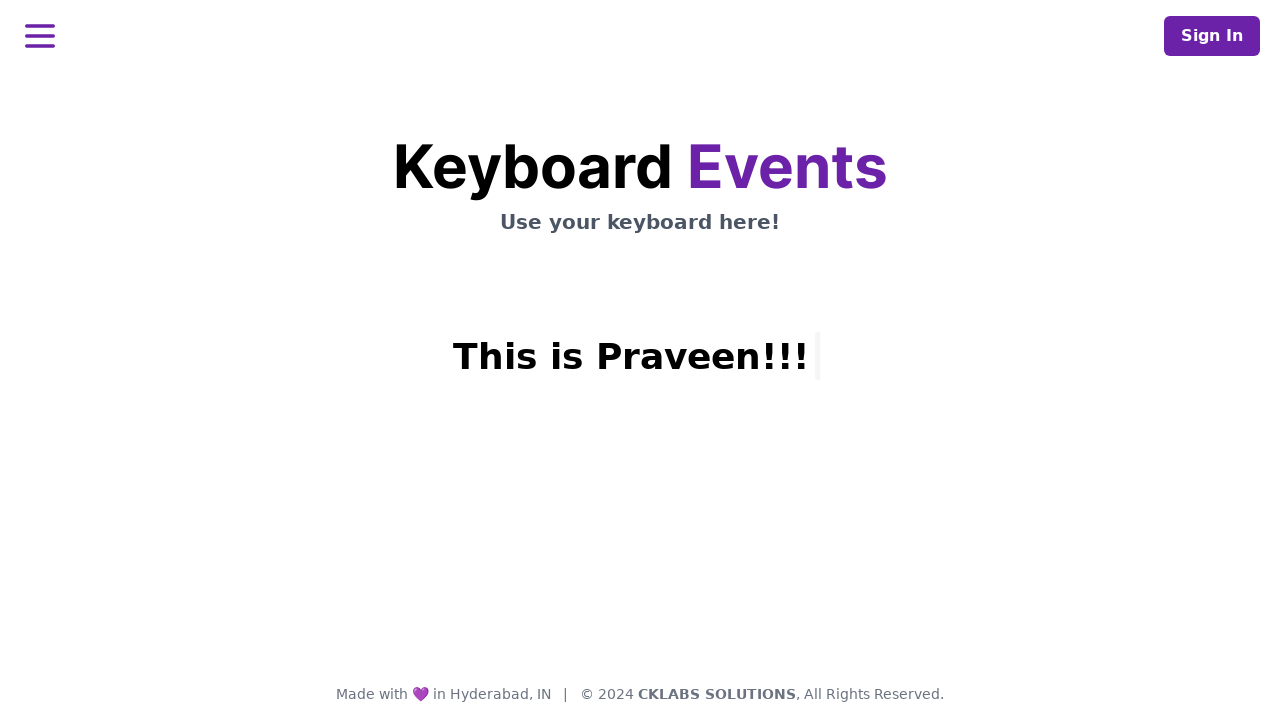

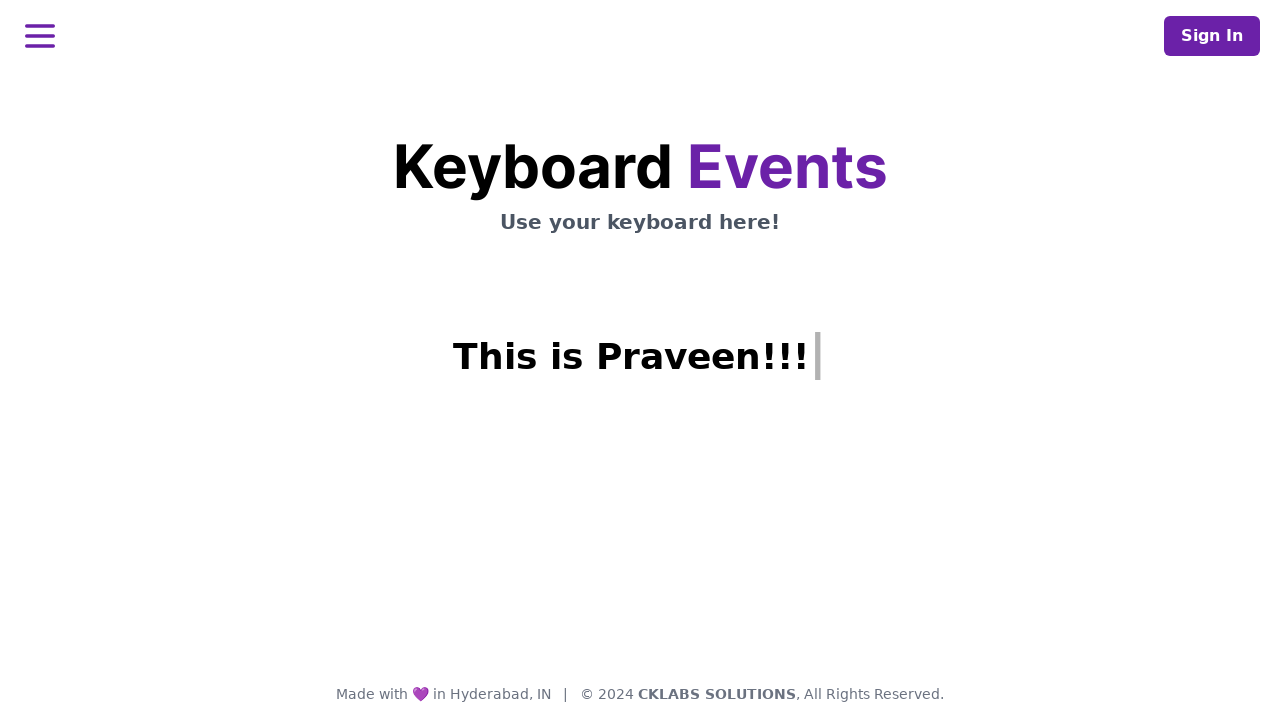